Tests dropdown interaction by selecting a specific option from a dropdown menu using the Select class

Starting URL: https://the-internet.herokuapp.com/dropdown

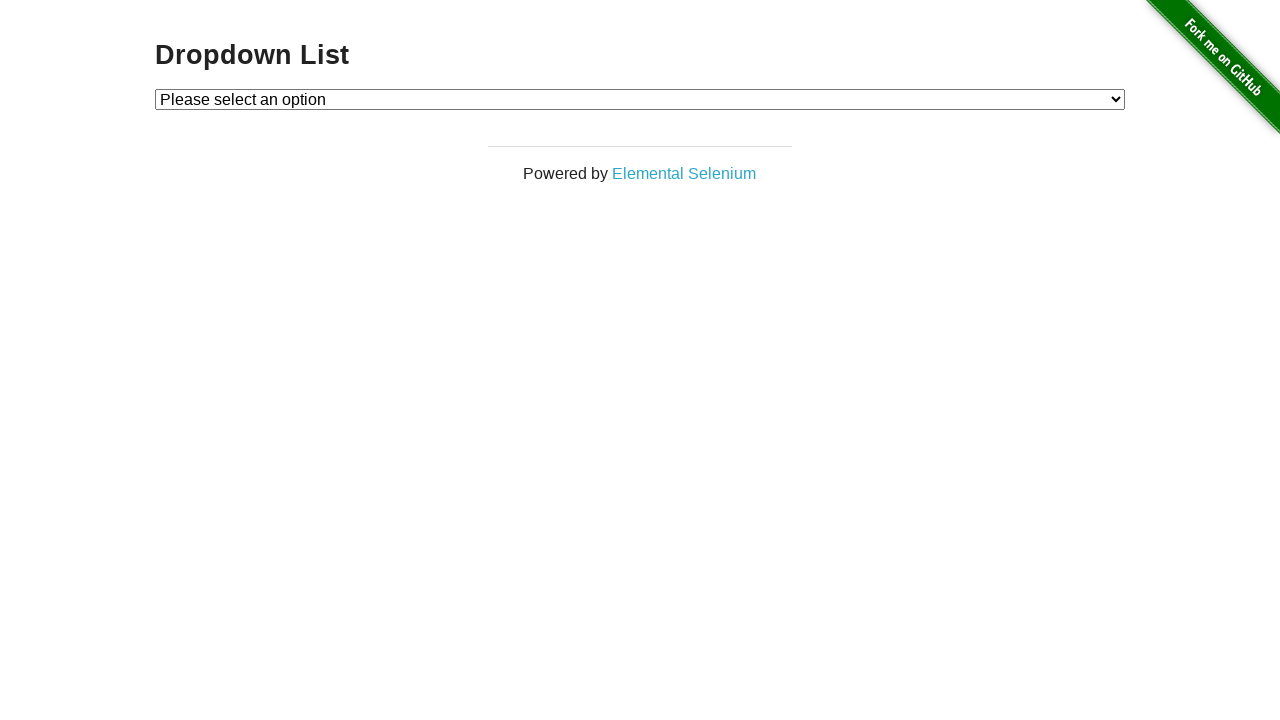

Navigated to dropdown test page
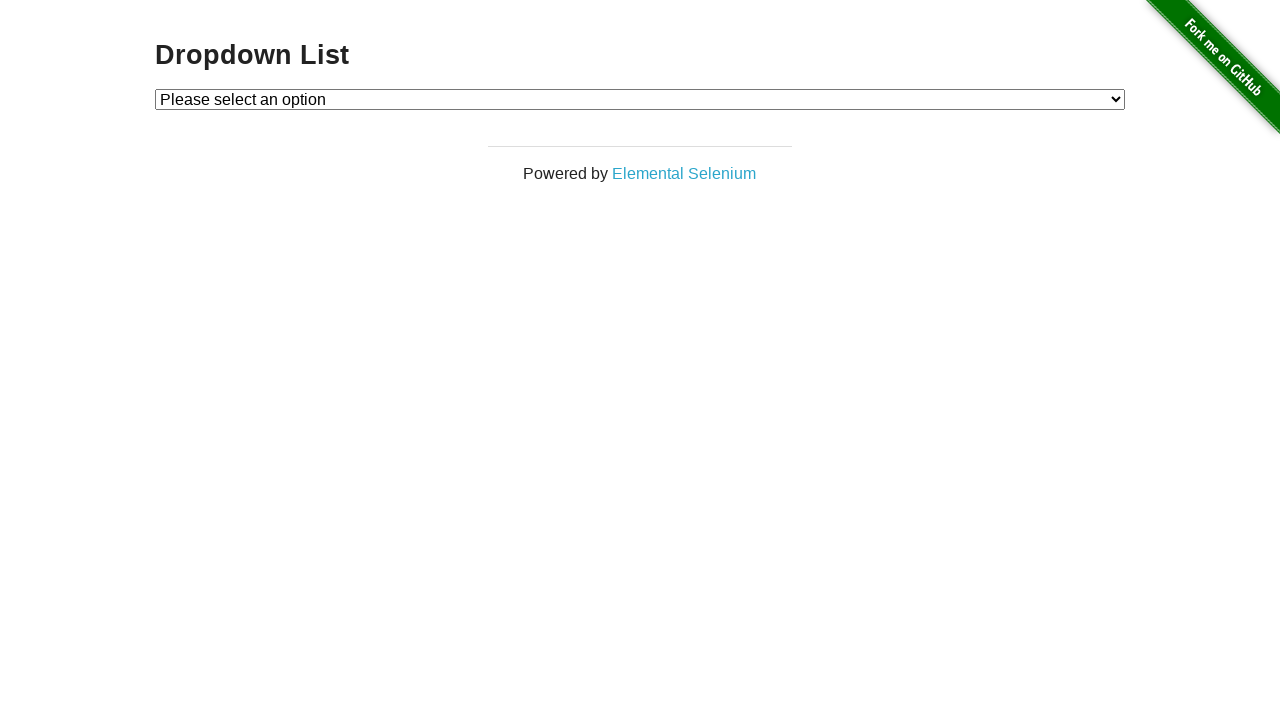

Selected 'Option 2' from the dropdown menu on #dropdown
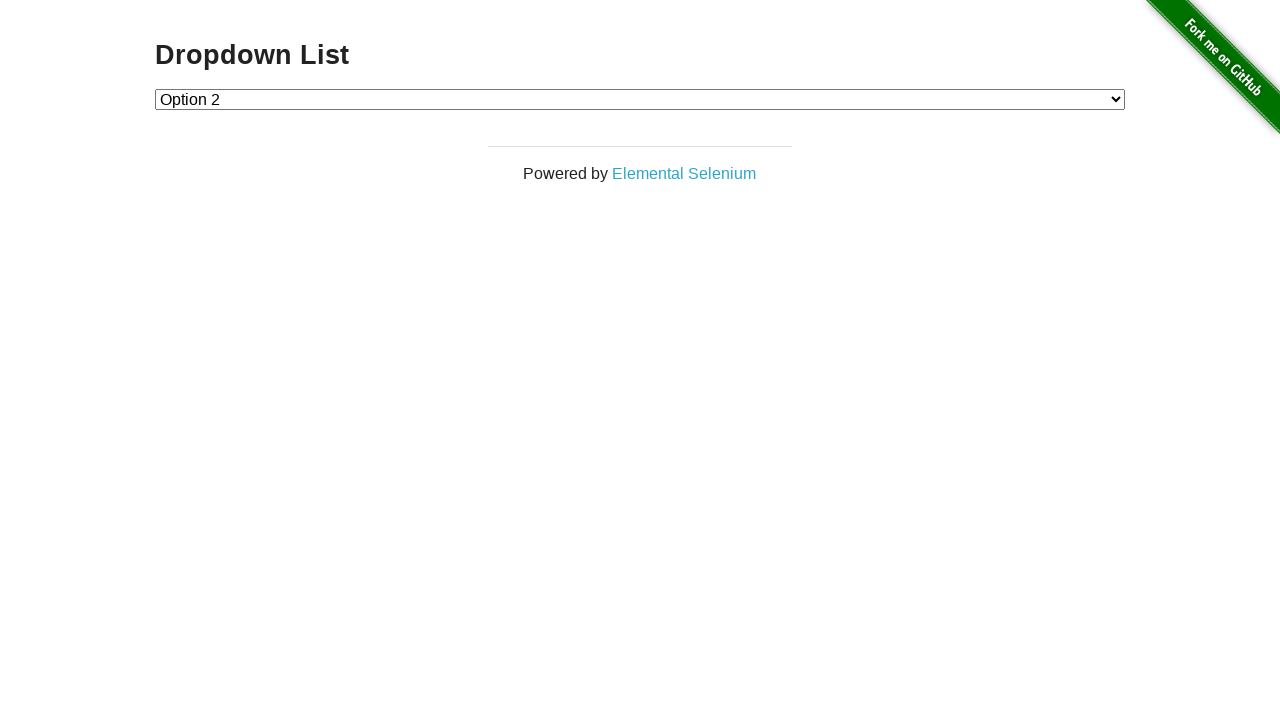

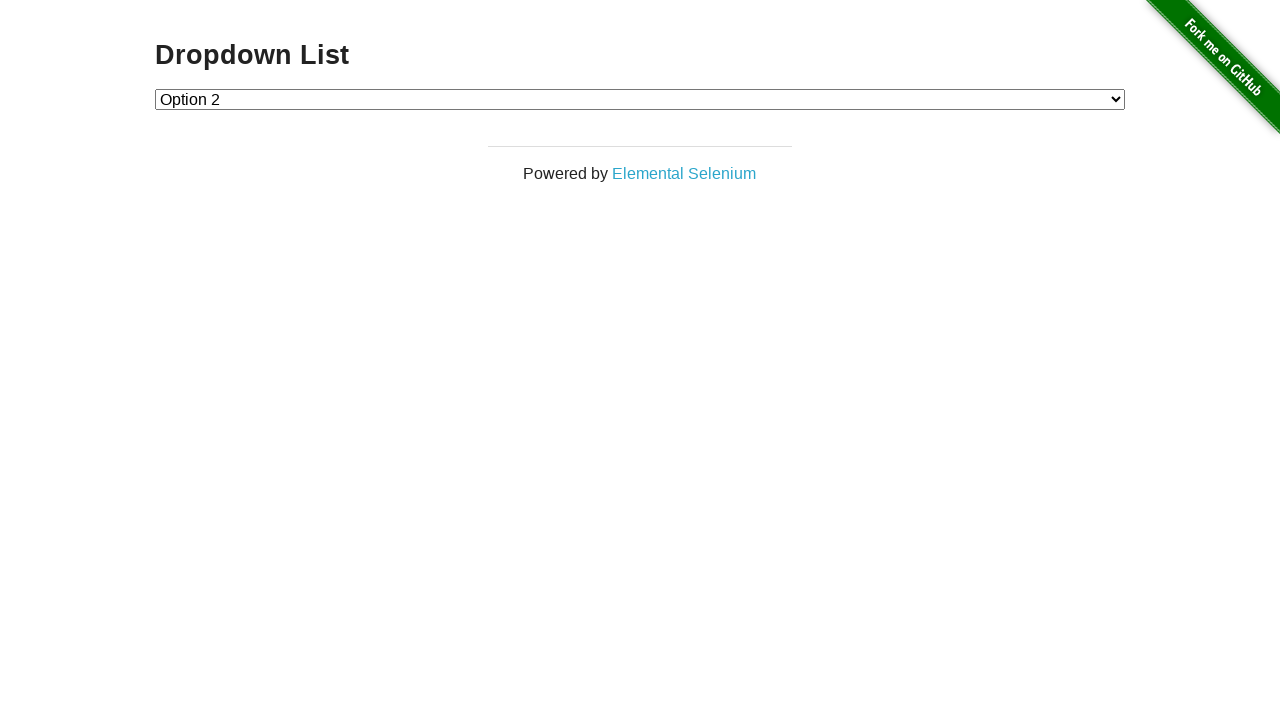